Tests the passenger dropdown functionality by opening the dropdown, incrementing the adult count 5 times to reach 6 adults, closing the dropdown, and verifying the displayed text shows "6 Adult".

Starting URL: https://rahulshettyacademy.com/dropdownsPractise/

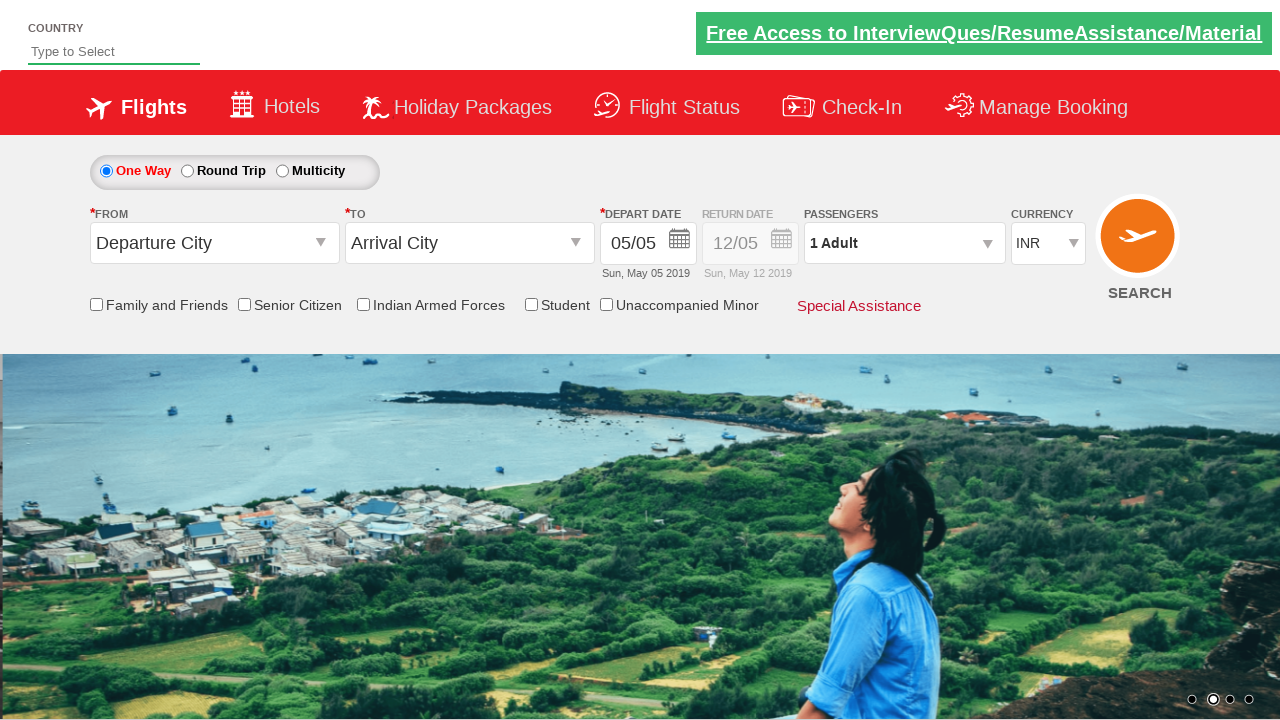

Clicked on passenger info dropdown to open it at (904, 243) on #divpaxinfo
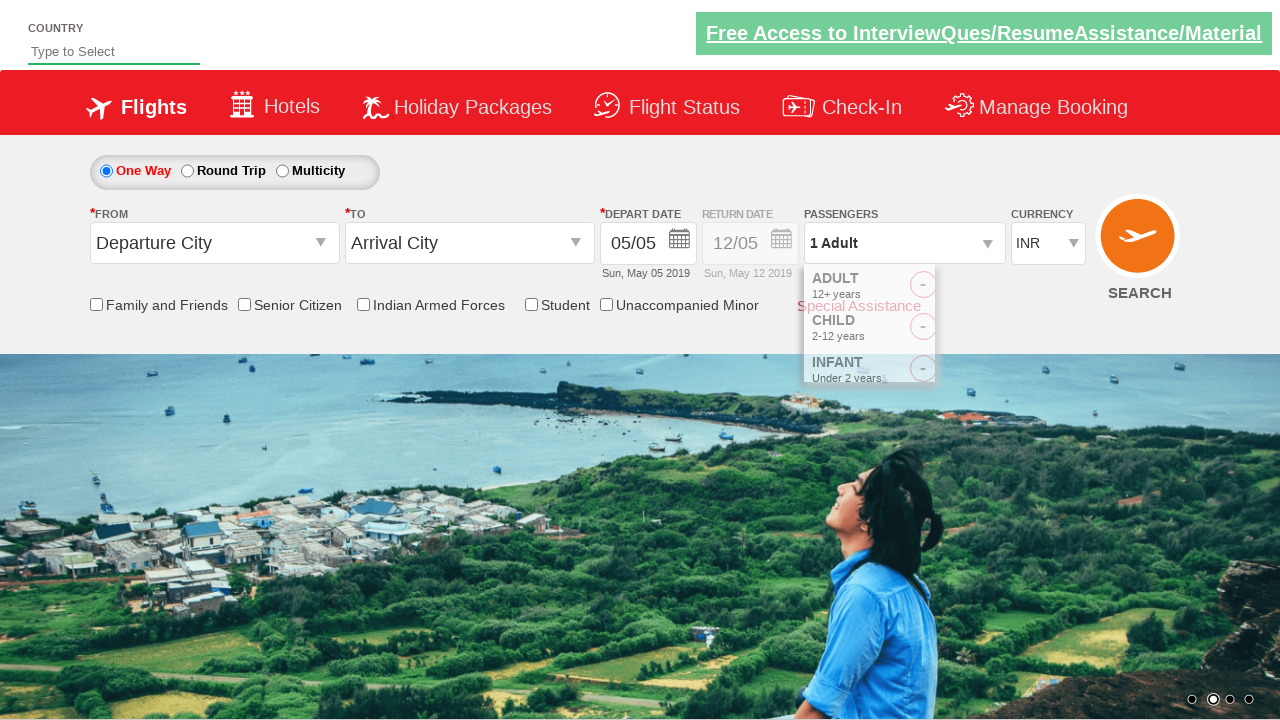

Passenger dropdown opened and increment adult button is visible
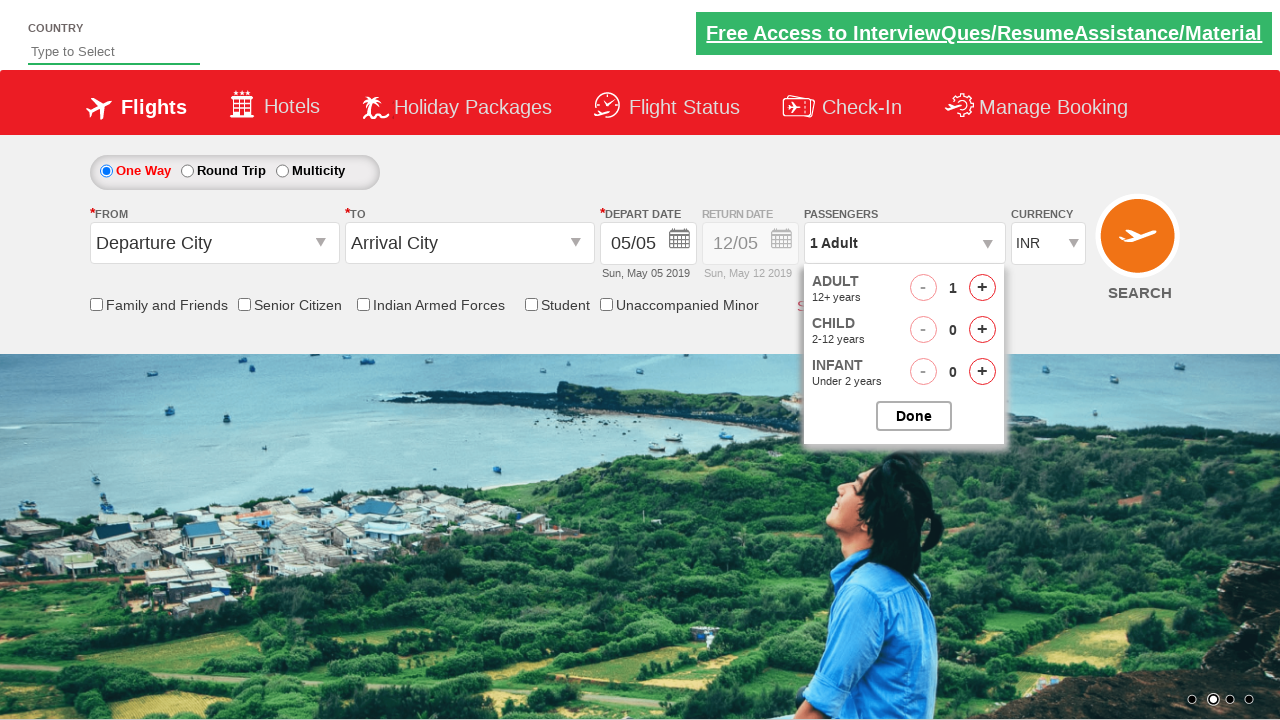

Clicked increment adult button (click 1 of 5) at (982, 288) on #hrefIncAdt
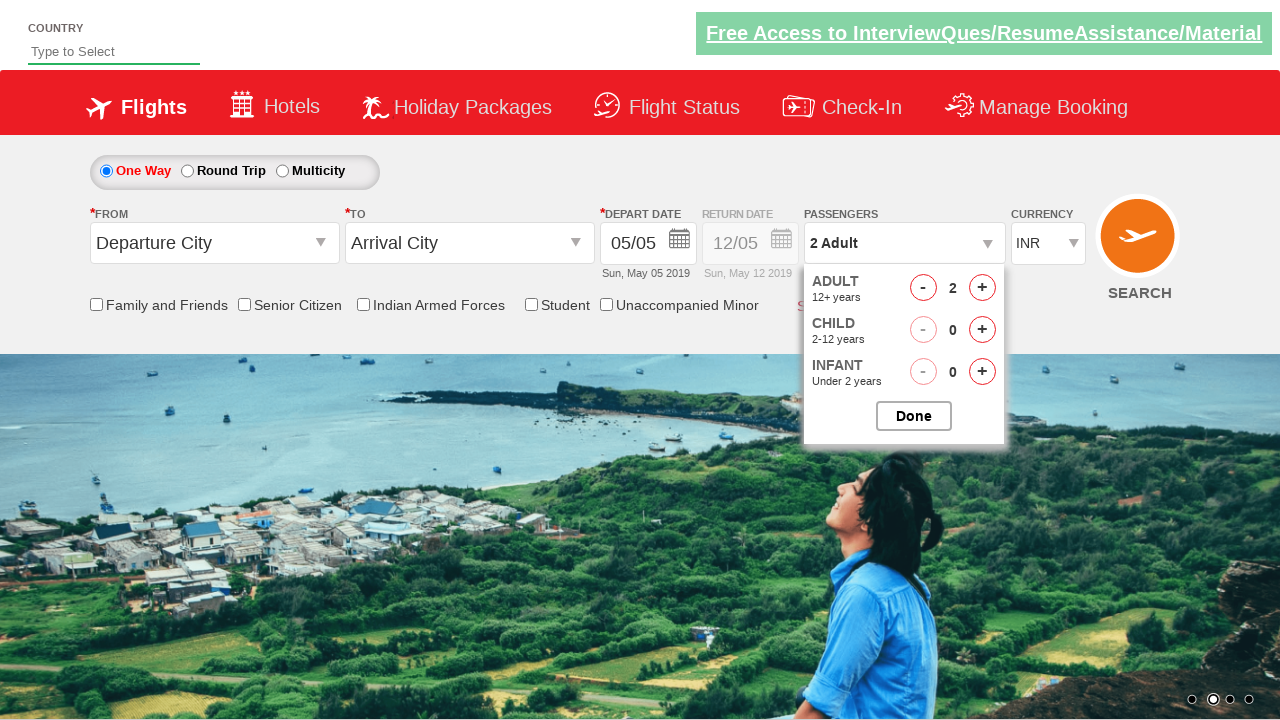

Clicked increment adult button (click 2 of 5) at (982, 288) on #hrefIncAdt
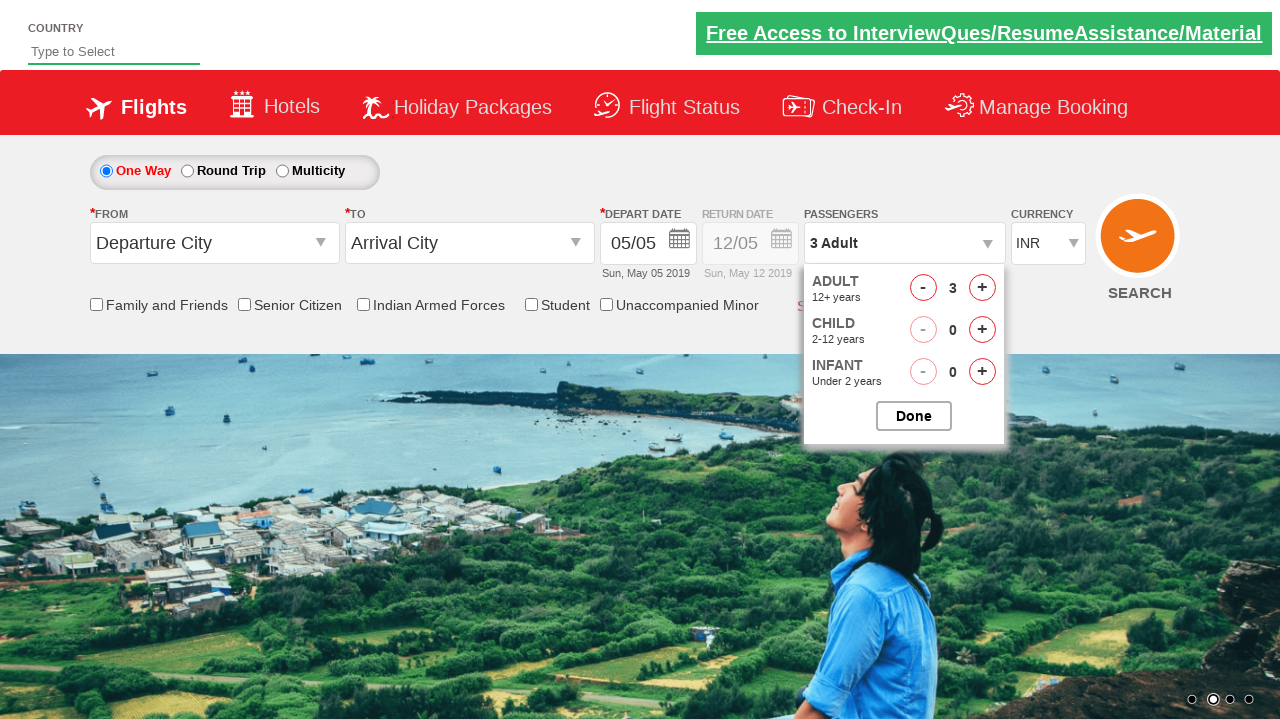

Clicked increment adult button (click 3 of 5) at (982, 288) on #hrefIncAdt
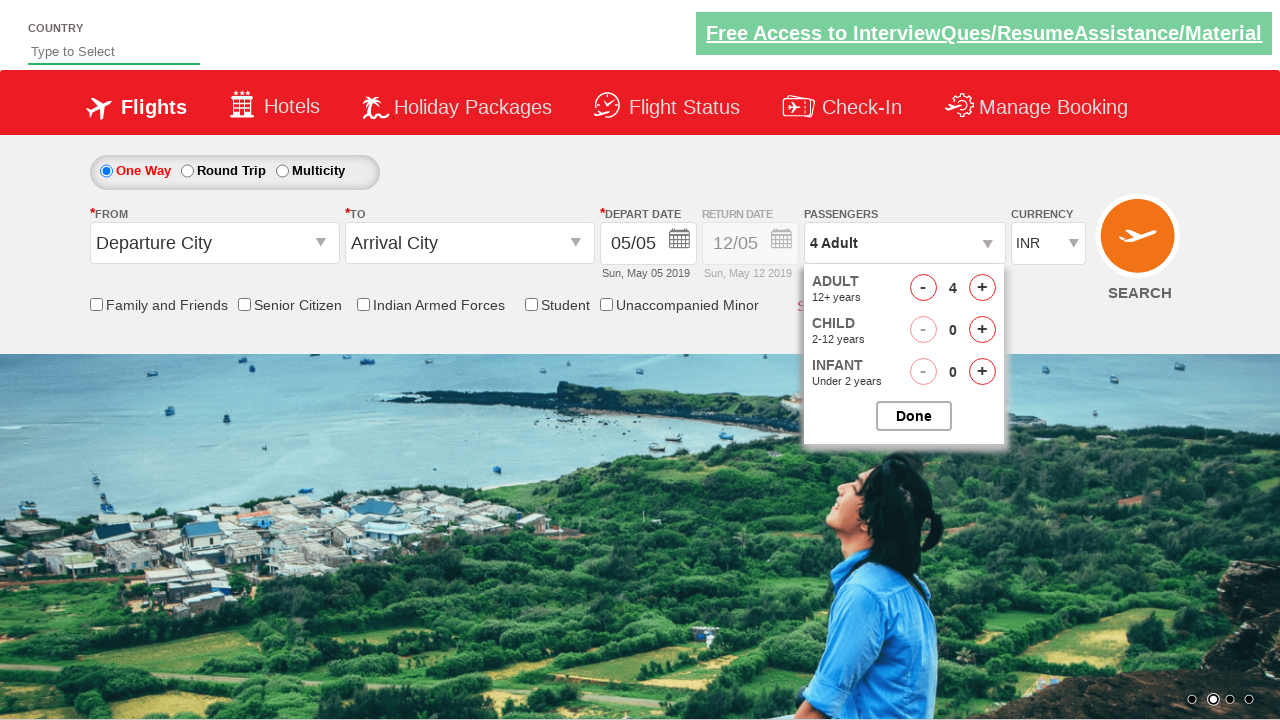

Clicked increment adult button (click 4 of 5) at (982, 288) on #hrefIncAdt
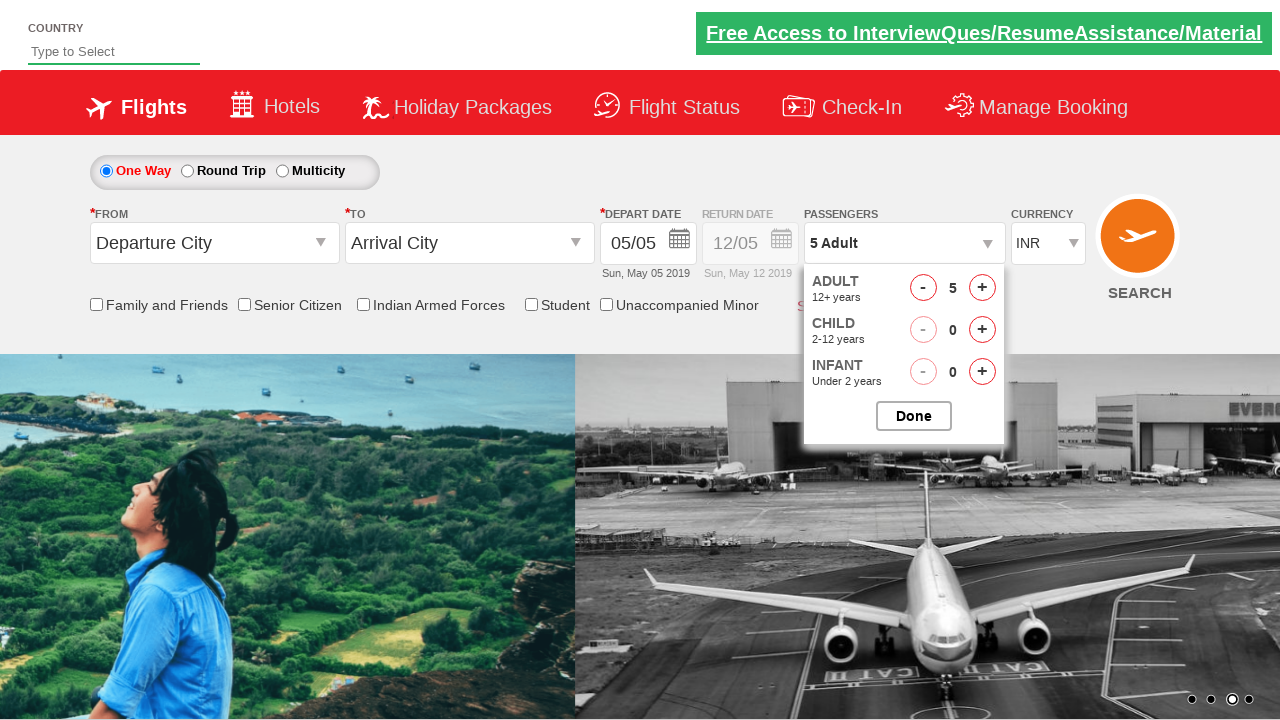

Clicked increment adult button (click 5 of 5) at (982, 288) on #hrefIncAdt
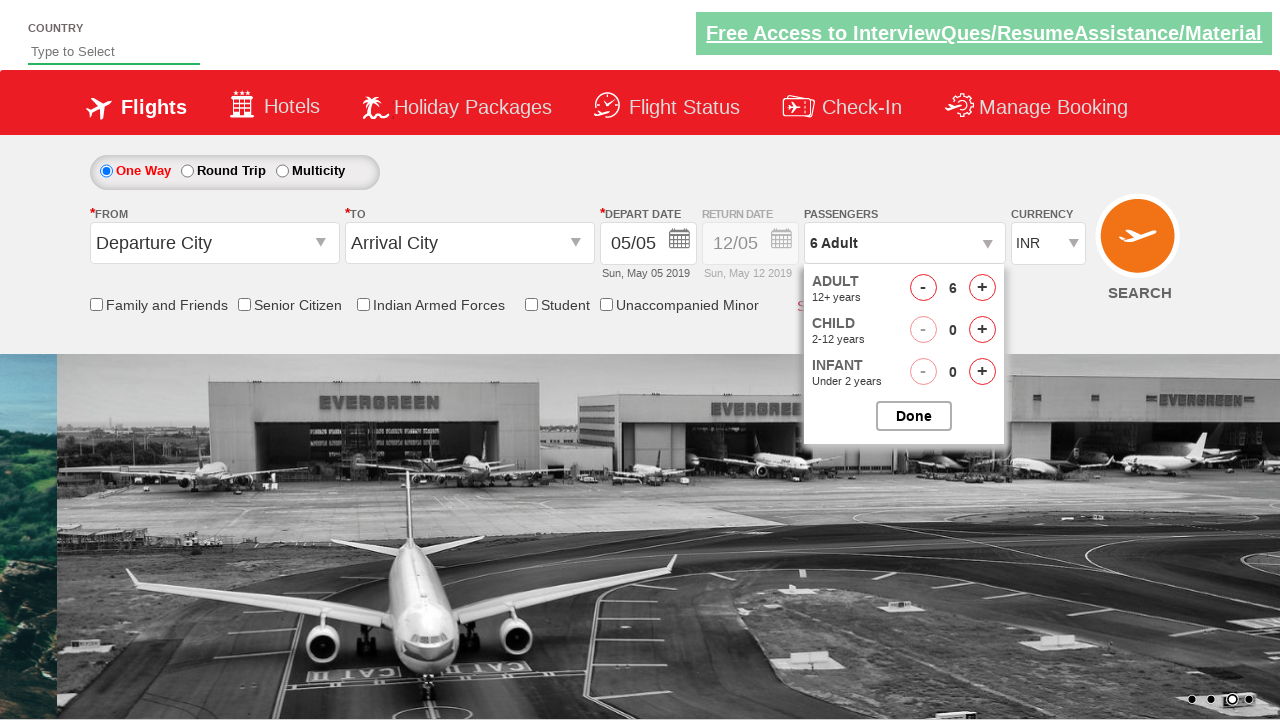

Closed the passenger options dropdown at (914, 416) on #btnclosepaxoption
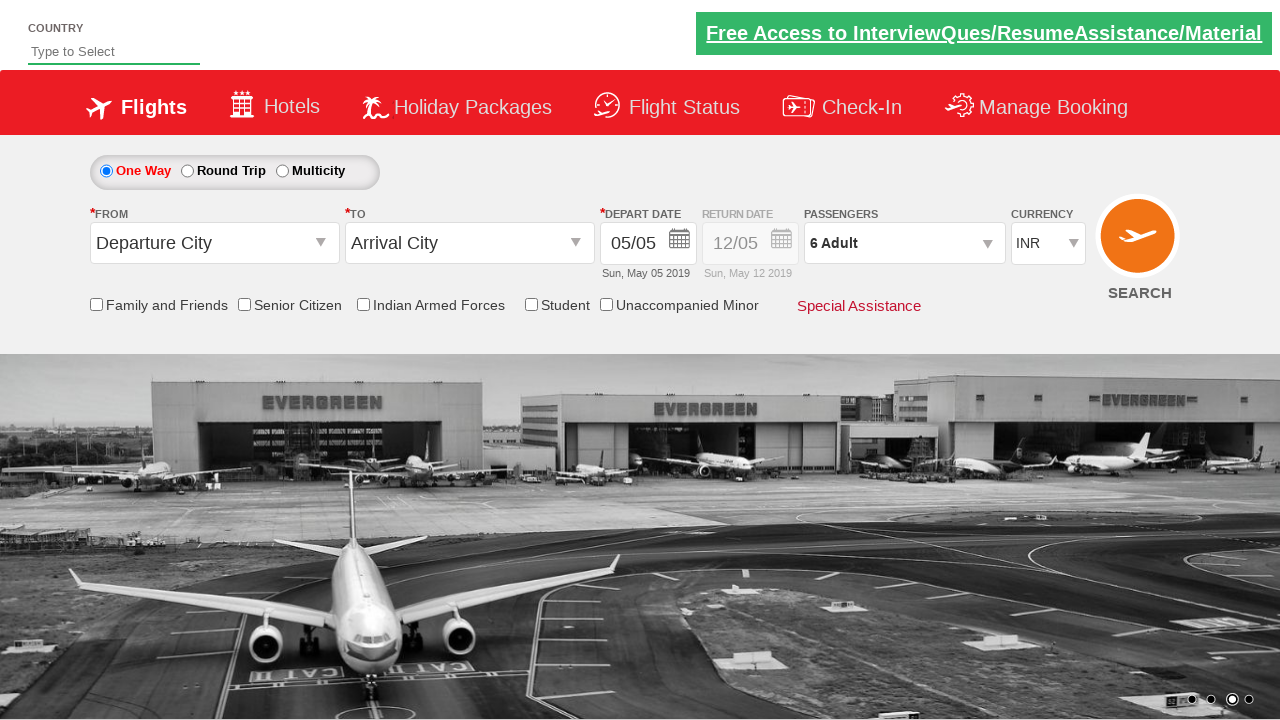

Retrieved passenger info text content
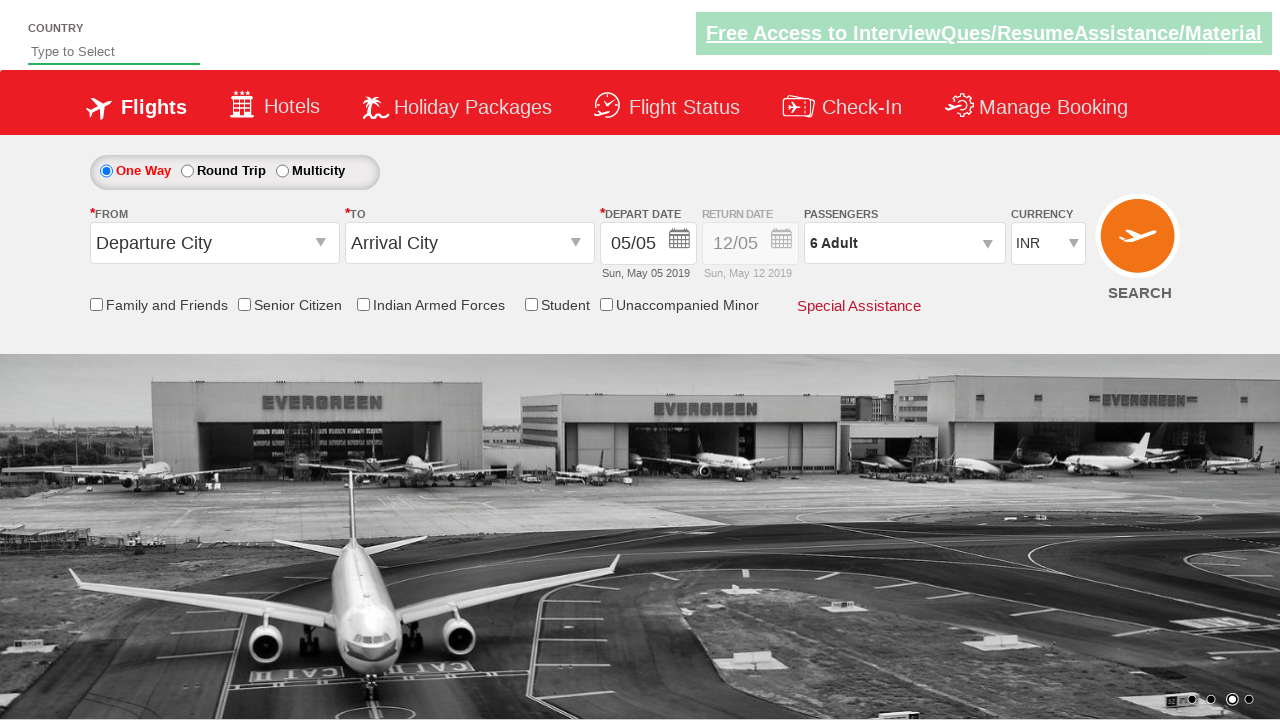

Verified that passenger info displays '6 Adult'
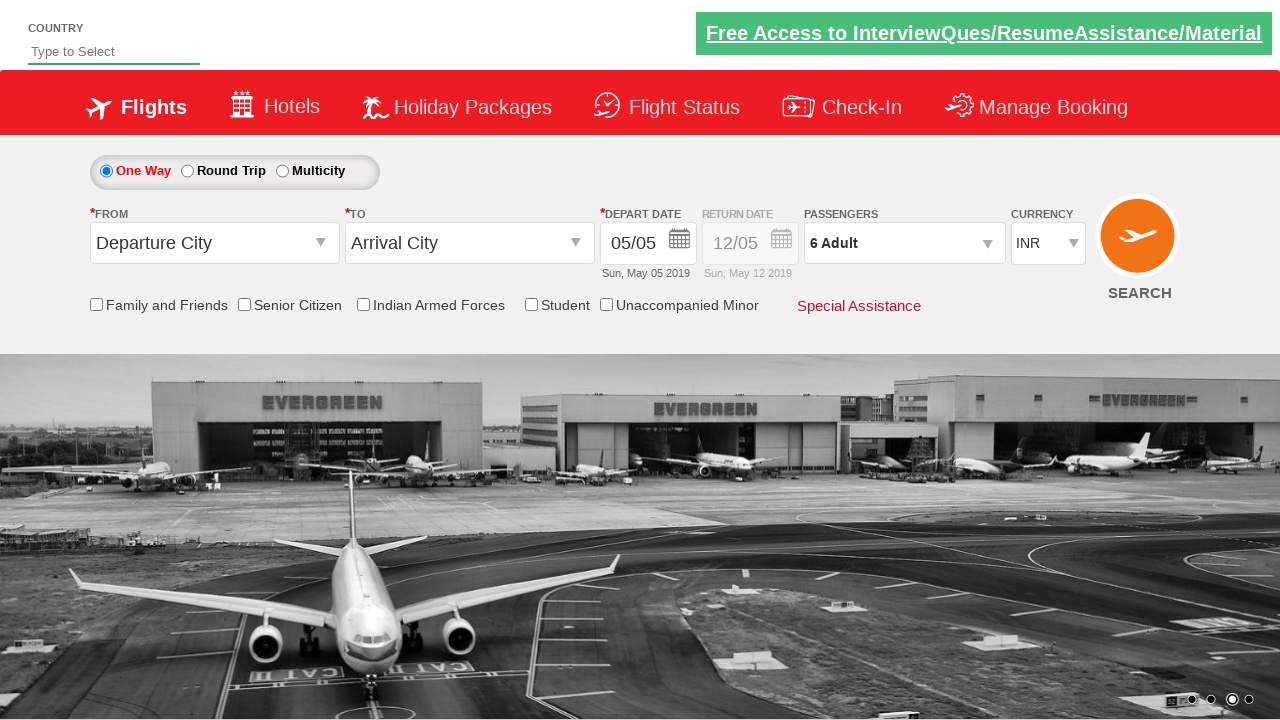

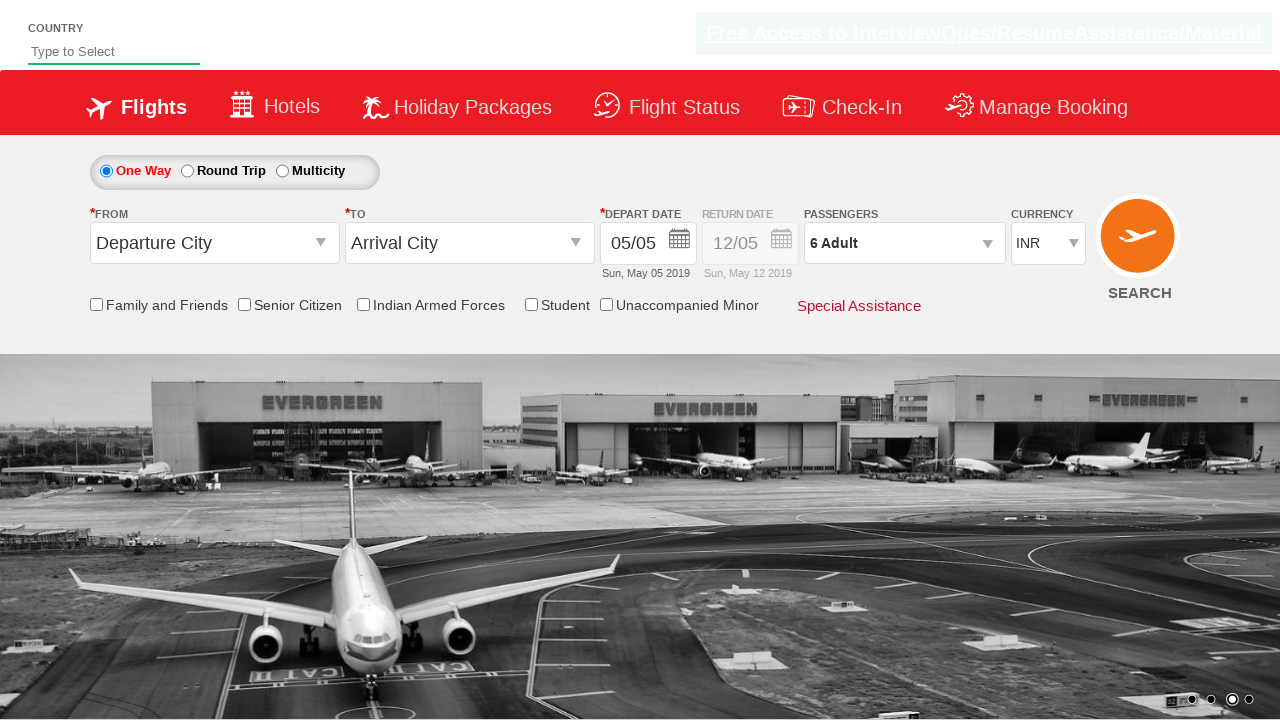